Tests the datepicker functionality by entering a date value into the datepicker field and pressing Enter to confirm the selection.

Starting URL: https://formy-project.herokuapp.com/datepicker

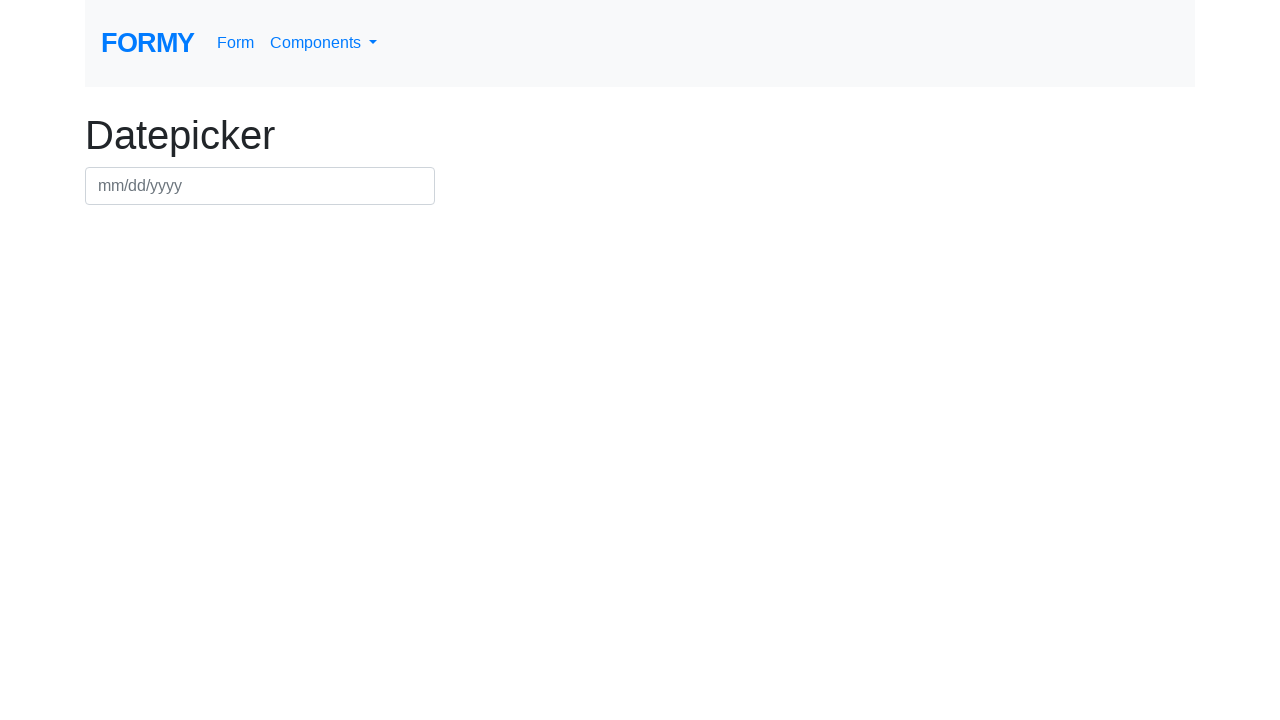

Filled datepicker field with date 02/02/2022 on #datepicker
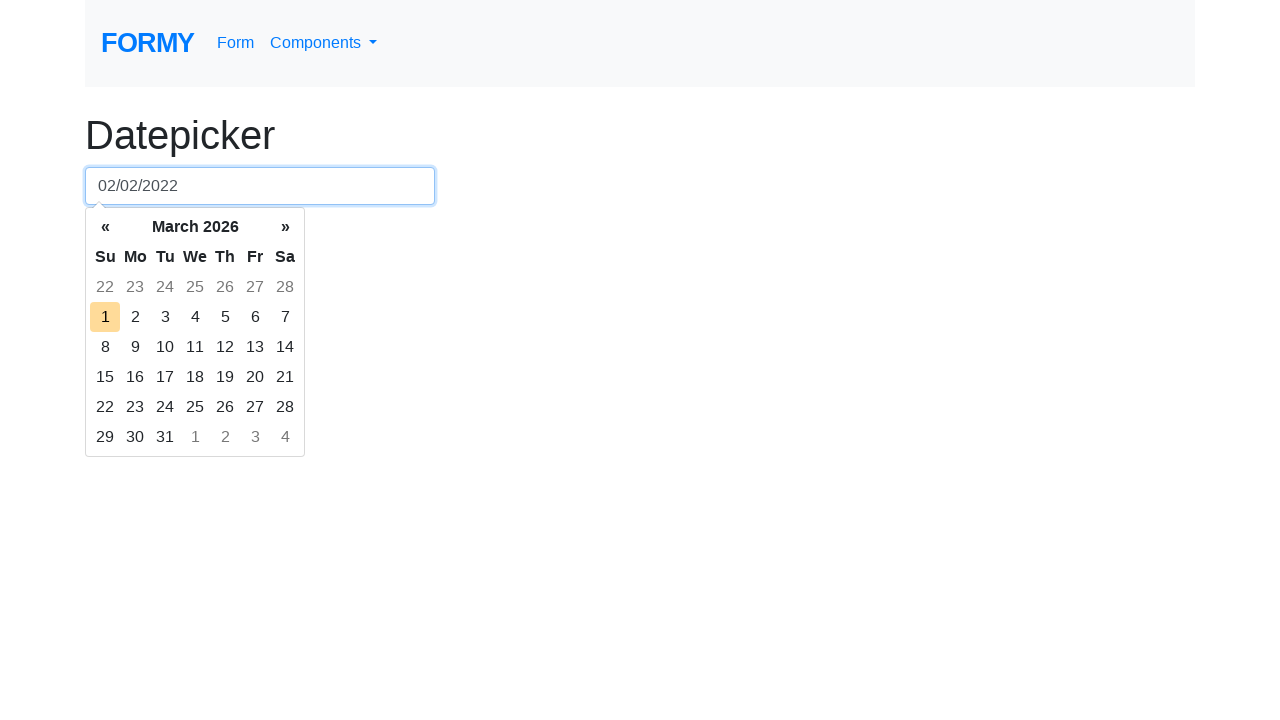

Pressed Enter to confirm date selection on #datepicker
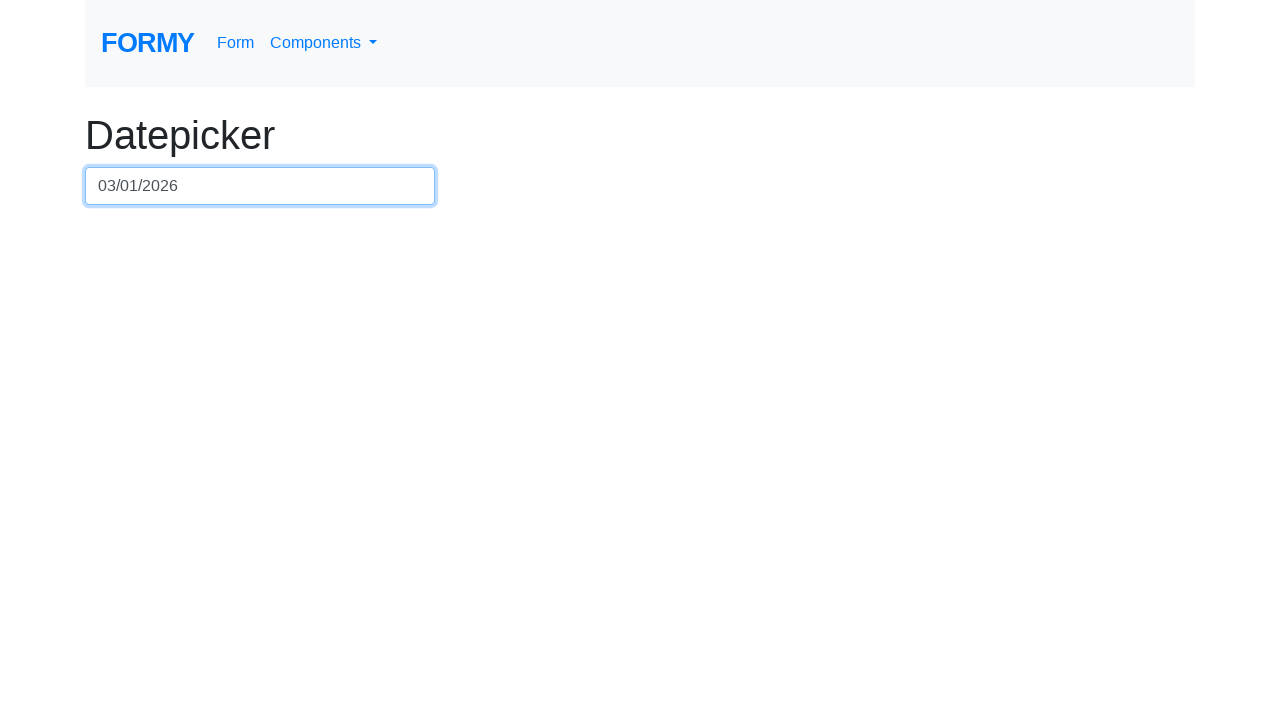

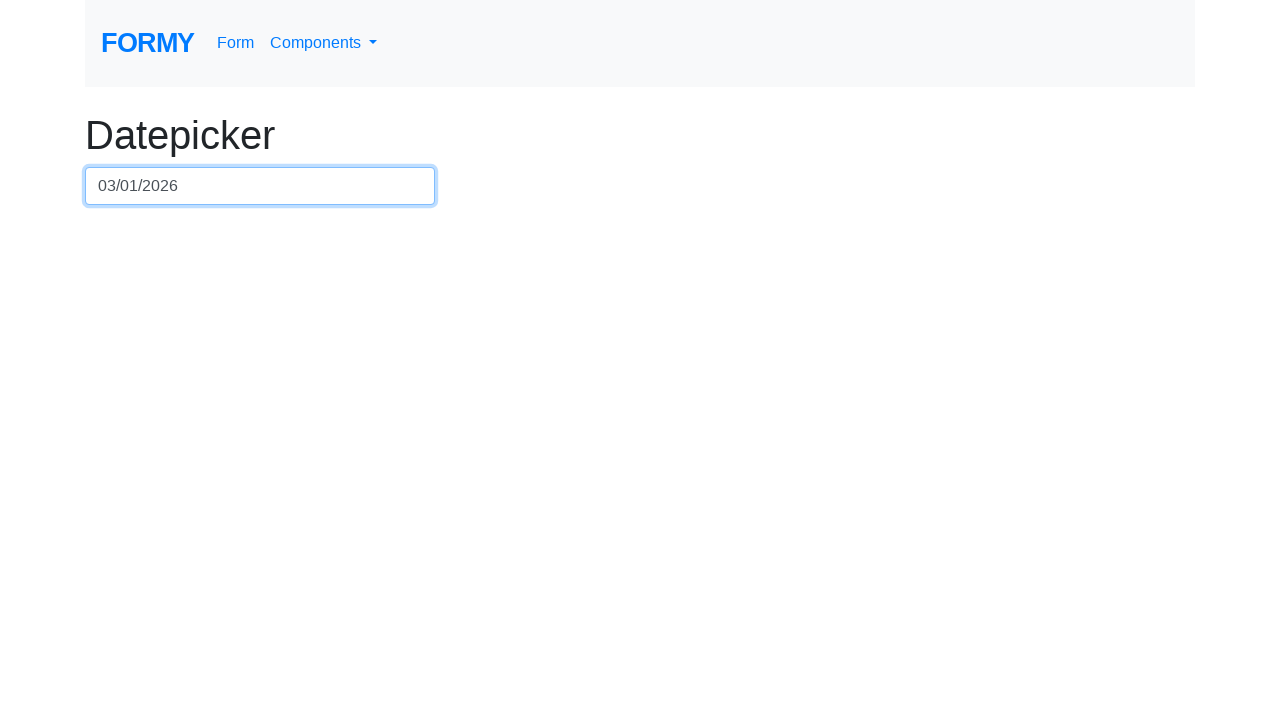